Tests a simple date picker by typing a date value sequentially into a birthday input field

Starting URL: https://letcode.in/calendar

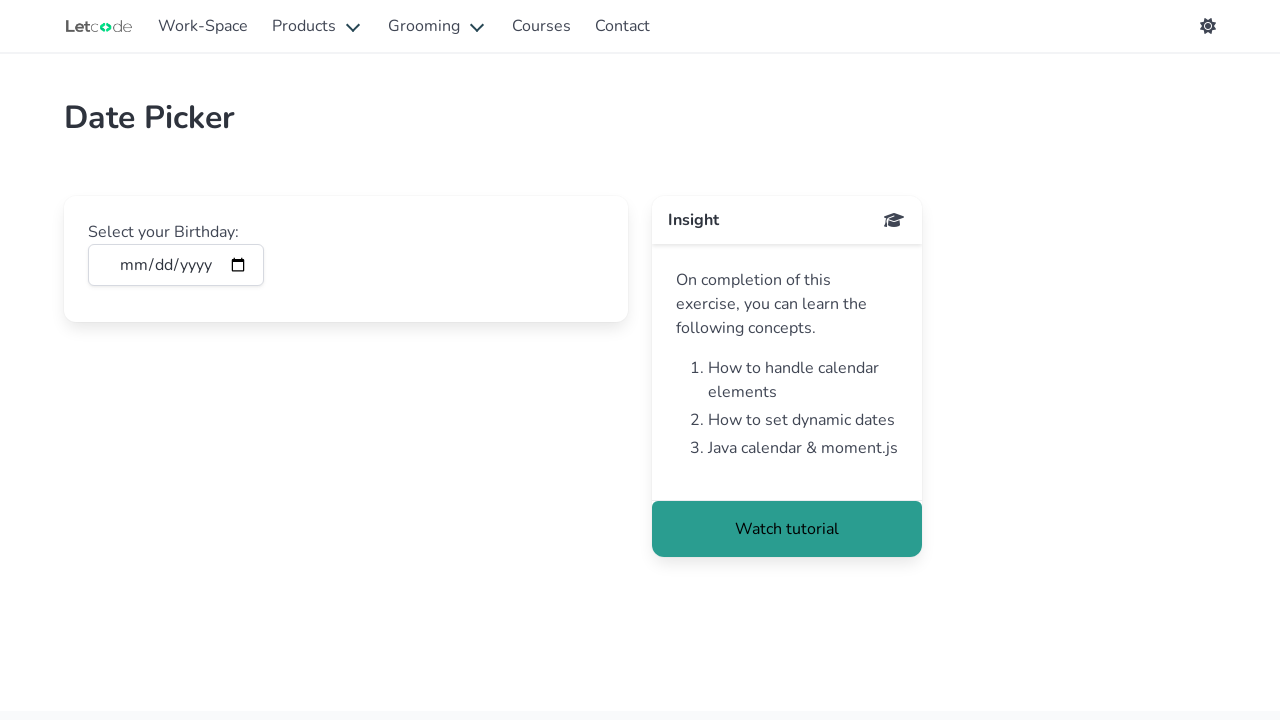

Navigated to date picker page at https://letcode.in/calendar
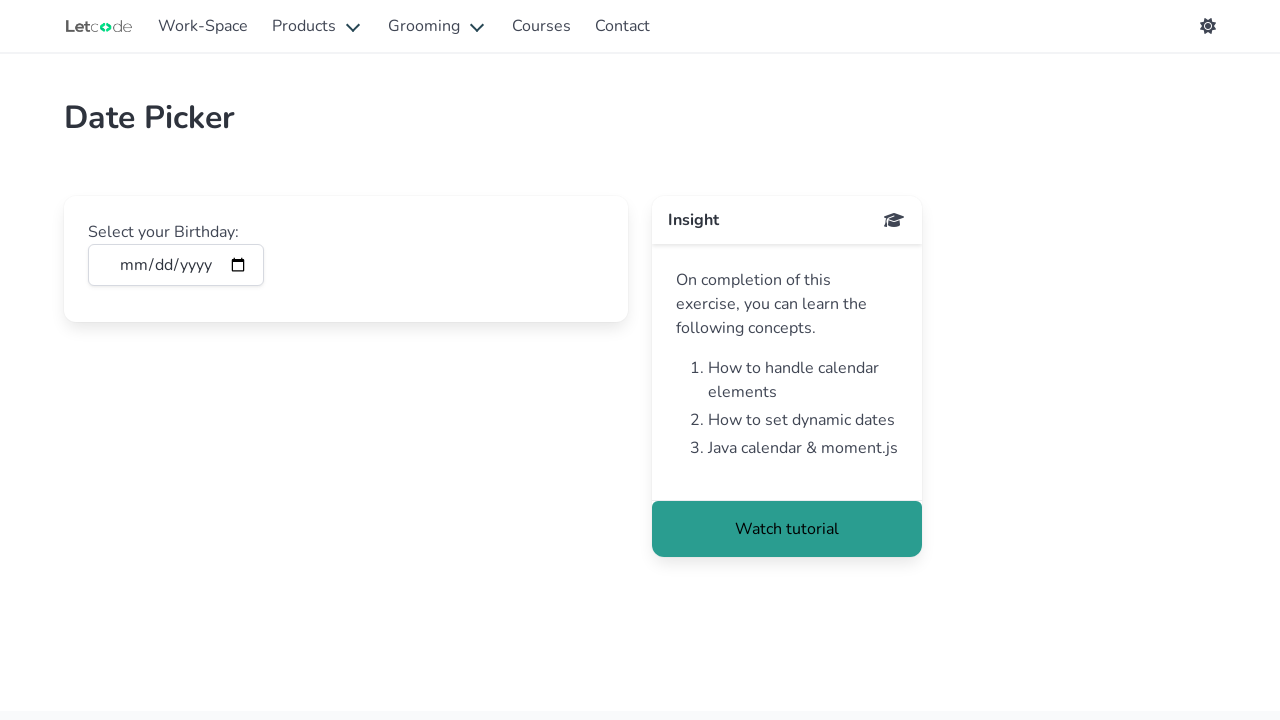

Typed date '09/06/1995' sequentially into birthday input field with 200ms delay between characters
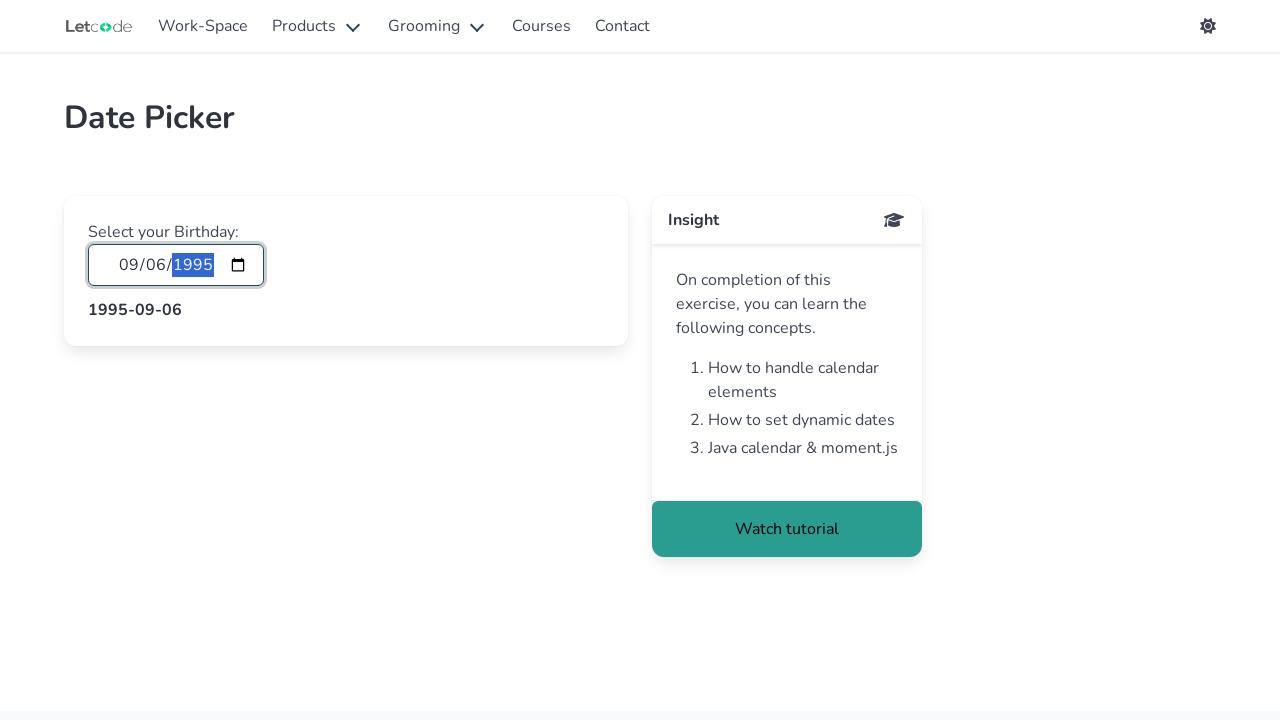

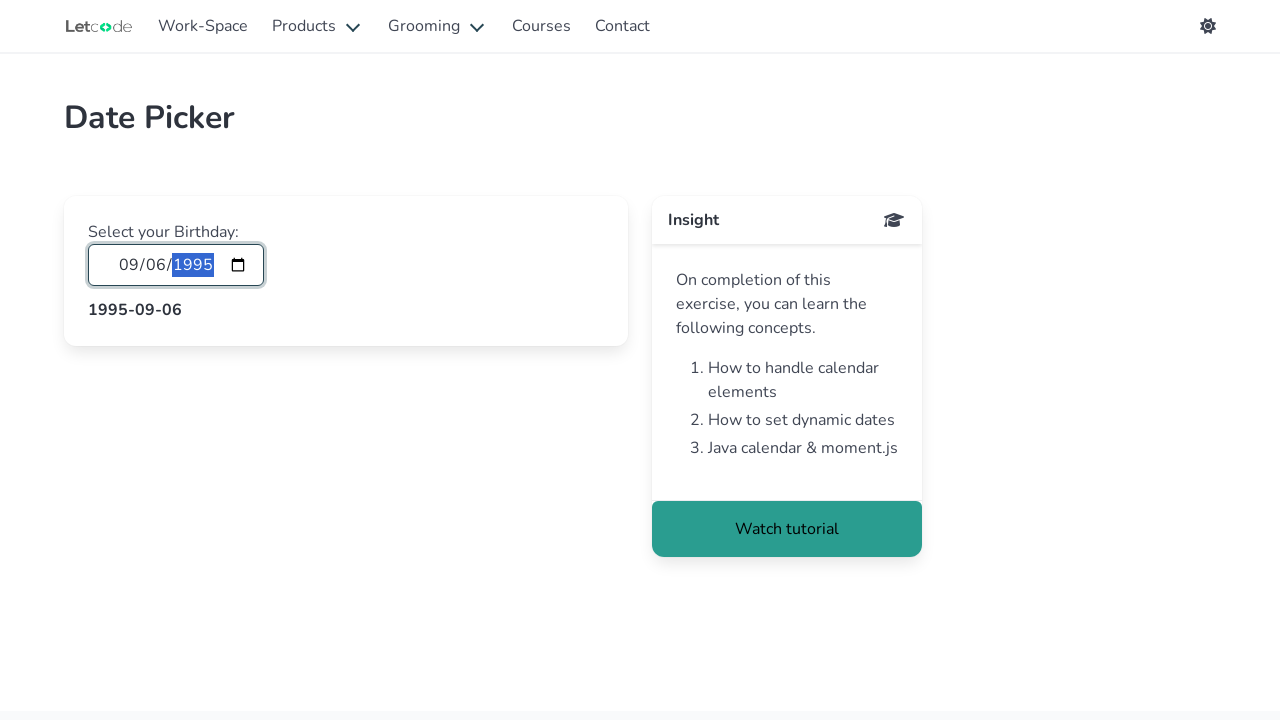